Tests that the page is responsive on mobile viewport by setting a mobile viewport size and verifying key elements remain visible.

Starting URL: https://chitchatter.im/

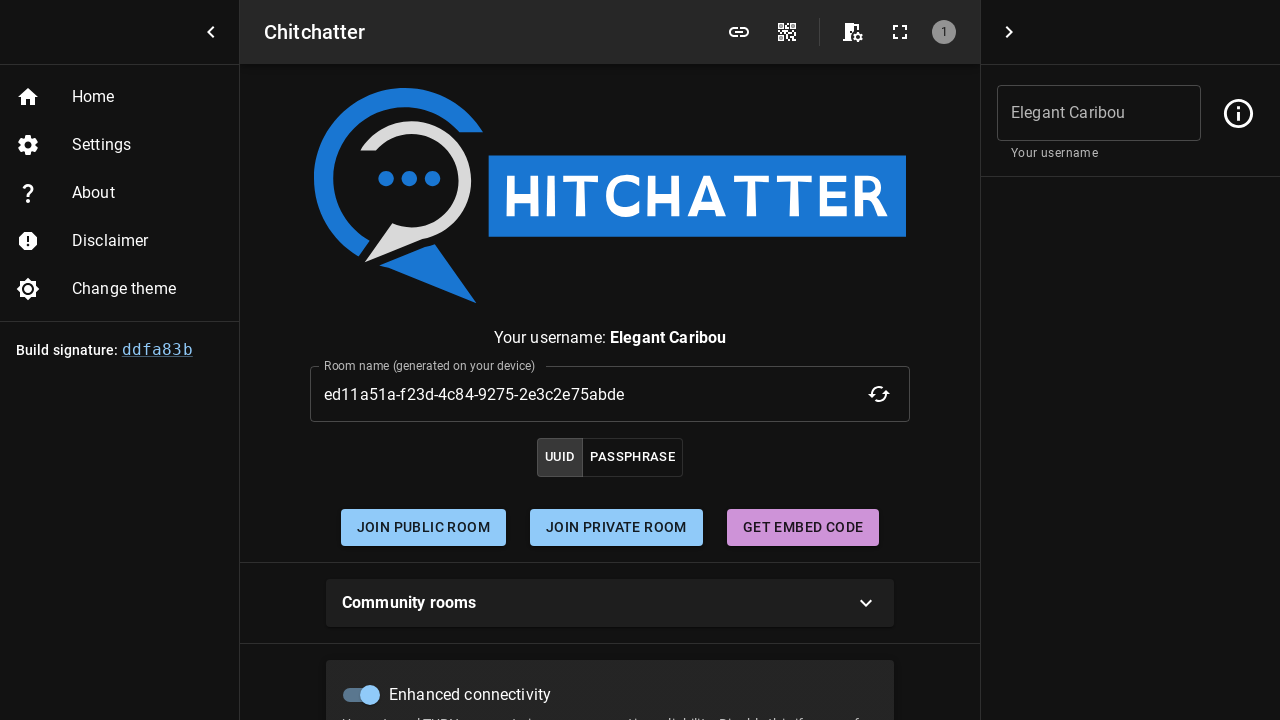

Set mobile viewport size to 375x667
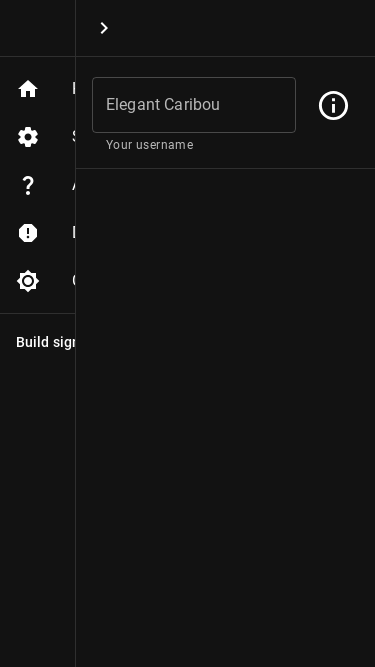

Reloaded page with mobile viewport
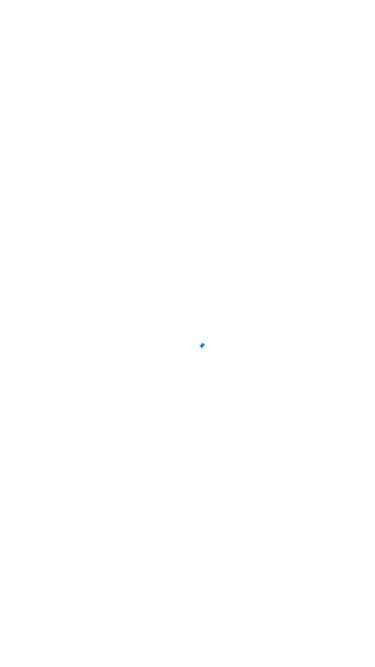

Page loaded with networkidle state
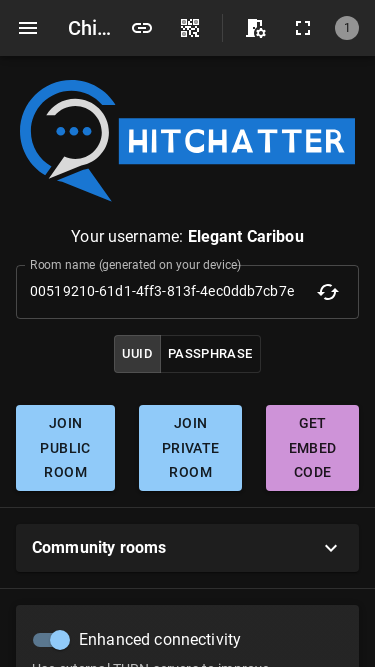

Located 'join public room' button
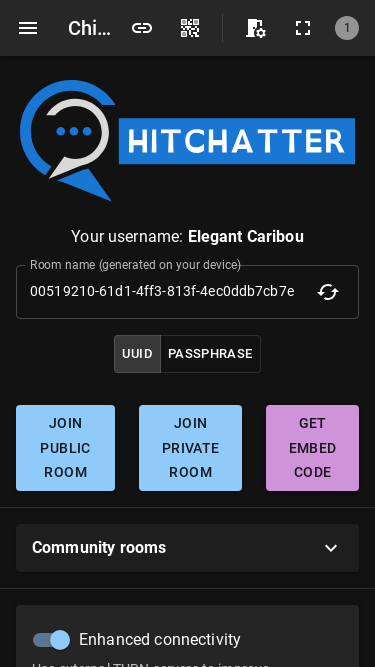

Verified 'join public room' button is visible on mobile
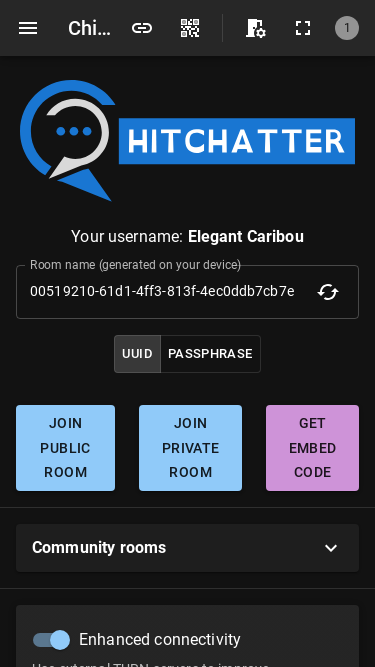

Located room name input field
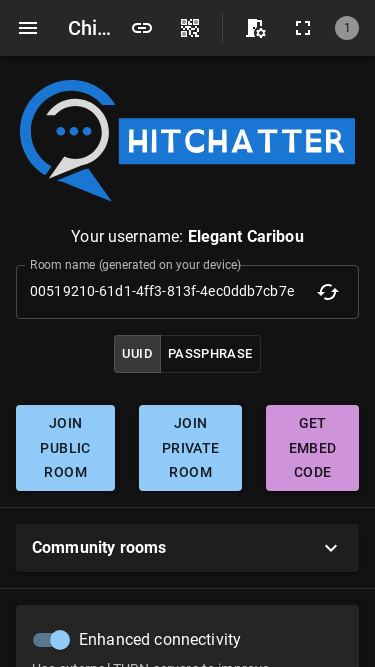

Verified room name input field is visible on mobile
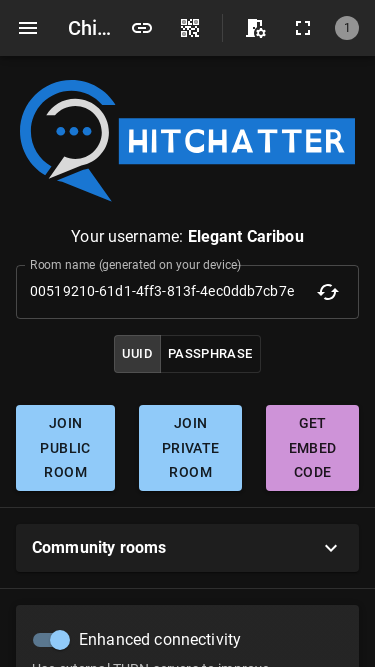

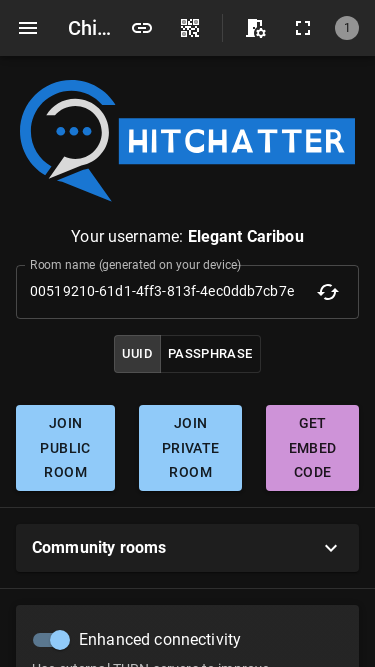